Tests JavaScript alert handling by clicking a button that triggers an alert, verifying the alert text, and accepting (dismissing) the alert.

Starting URL: https://www.hyrtutorials.com/p/alertsdemo.html

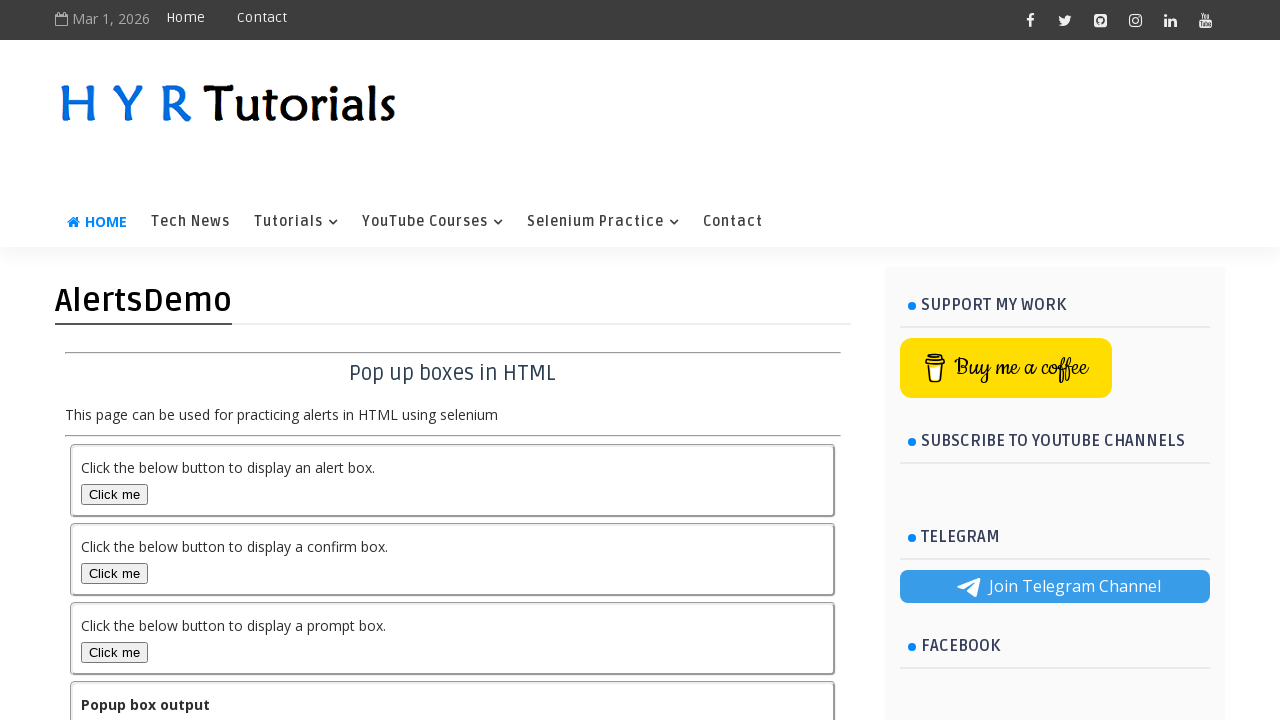

Clicked alert box button to trigger alert at (114, 494) on #alertBox
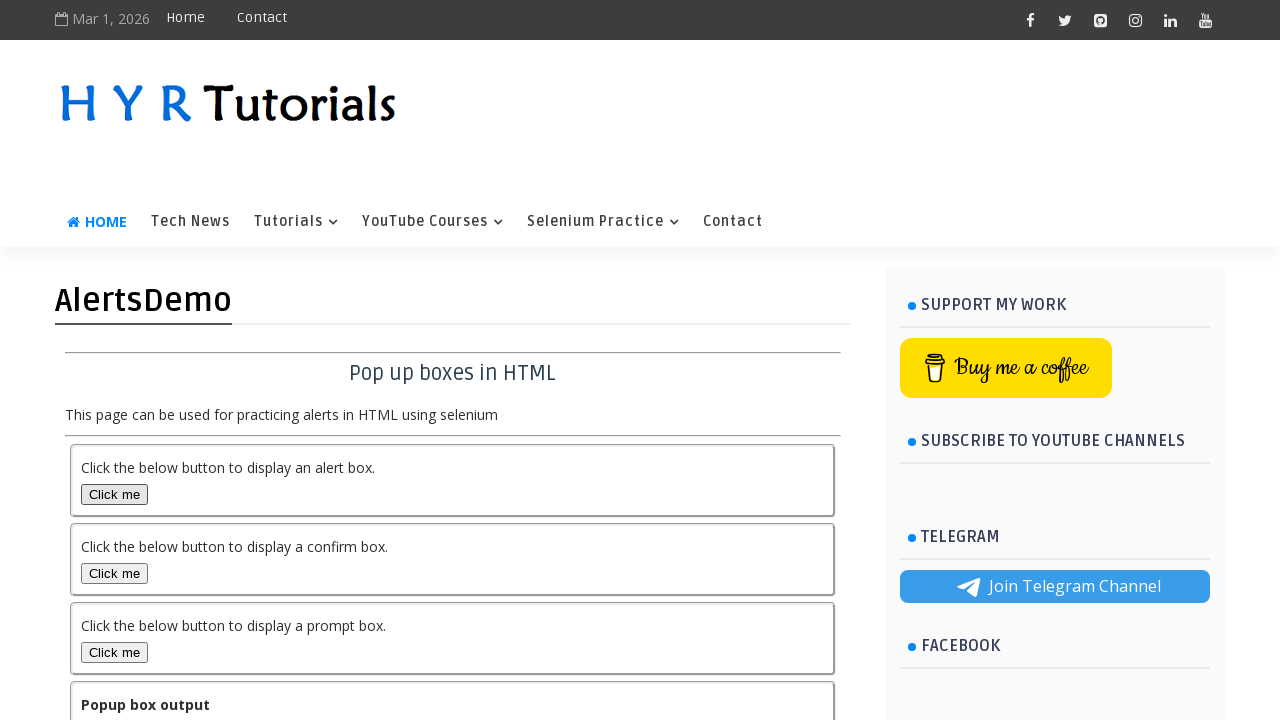

Set up dialog handler to verify alert message and accept it
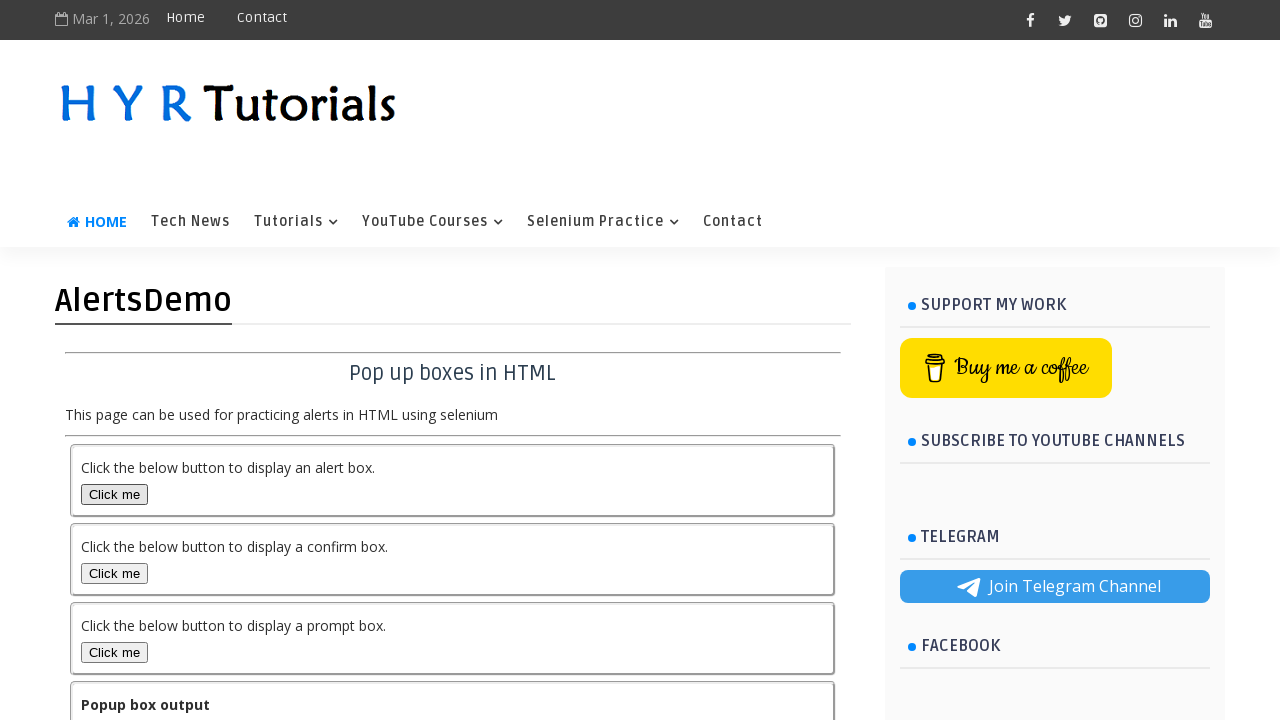

Clicked alert box button to trigger alert with handler active at (114, 494) on #alertBox
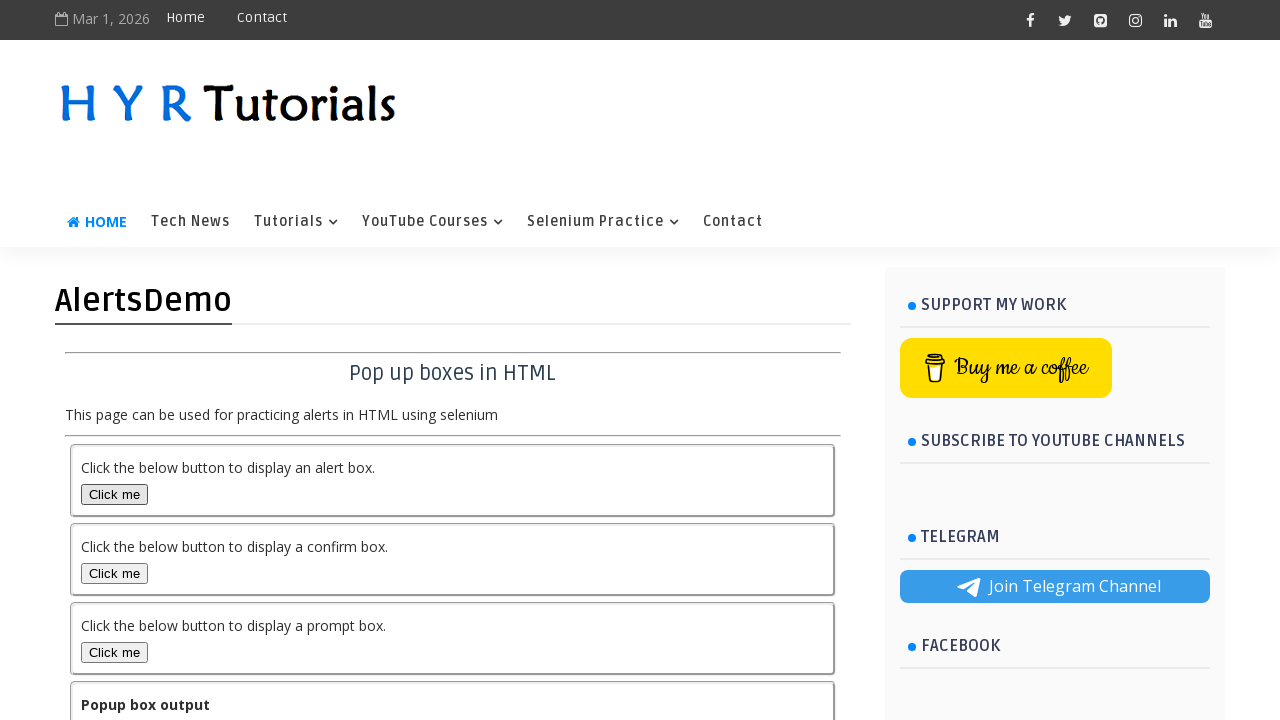

Waited for dialog to be fully handled
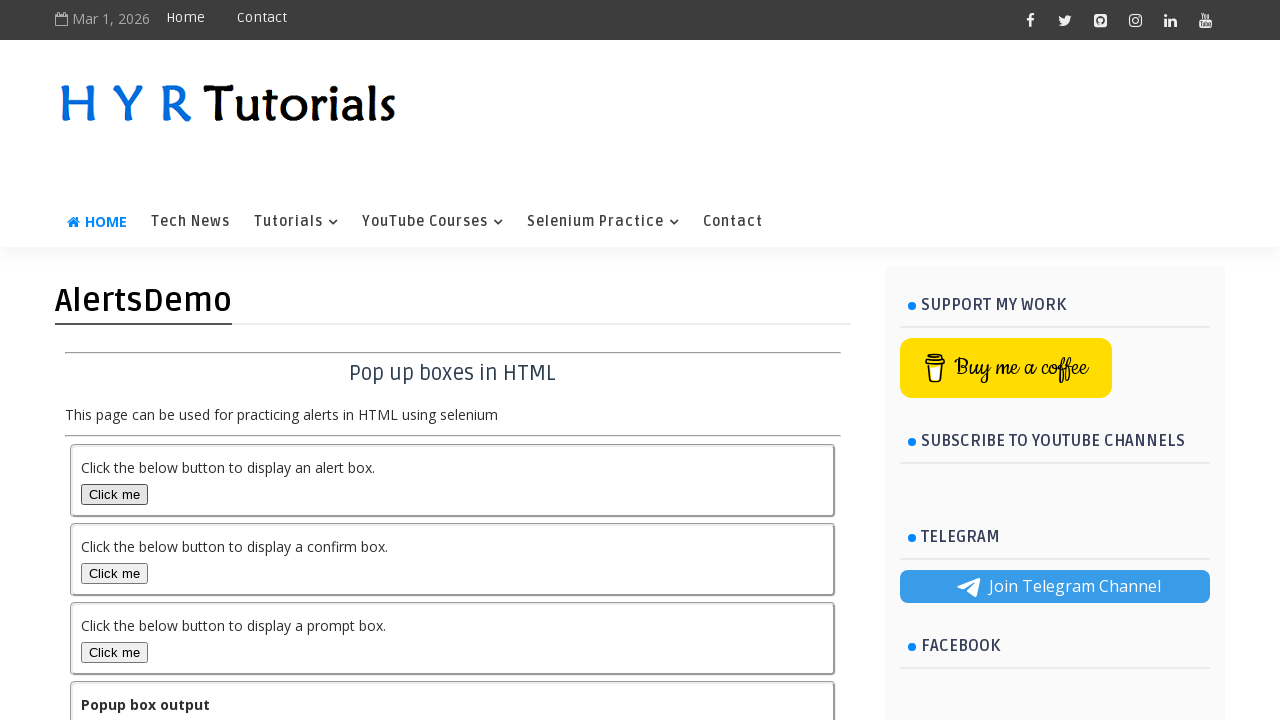

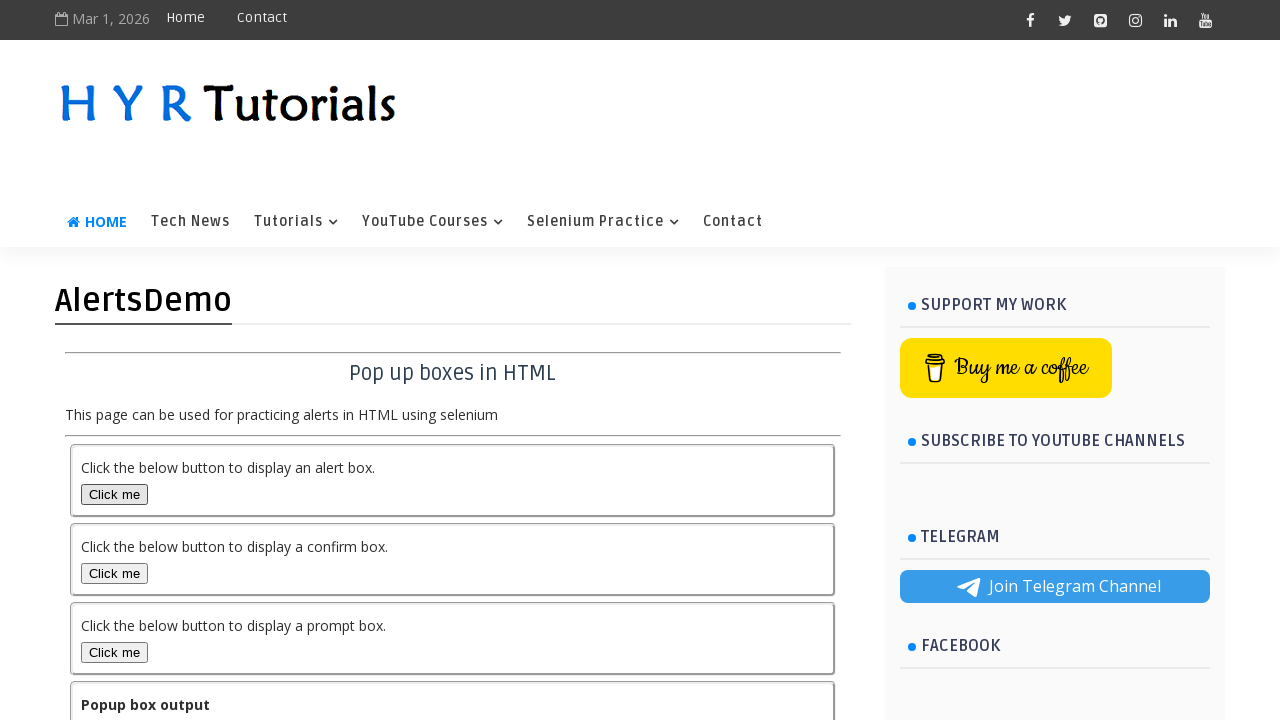